Tests navigation to the registration page by hovering over the user dropdown menu and clicking the Register link on an e-commerce website.

Starting URL: https://www.nop-station.com/

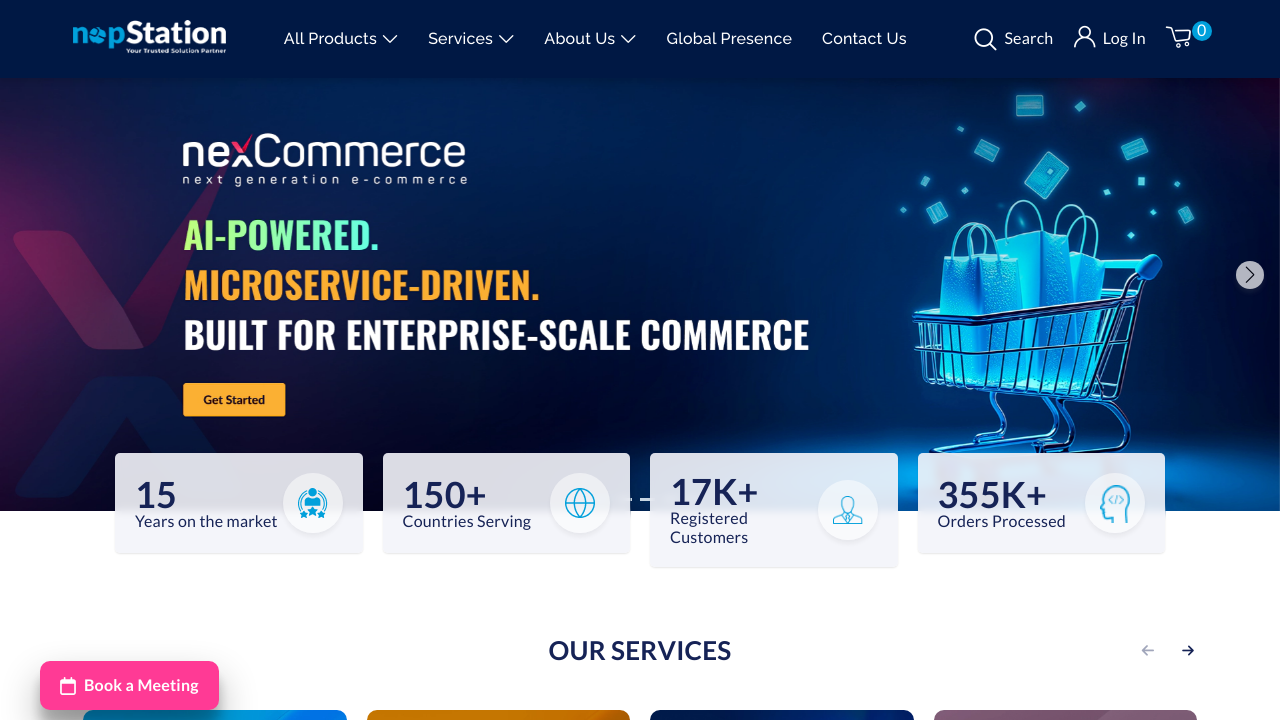

Hovered over user dropdown menu at (1110, 39) on xpath=//a[ancestor::li[@class='user-dropdown-menu']]
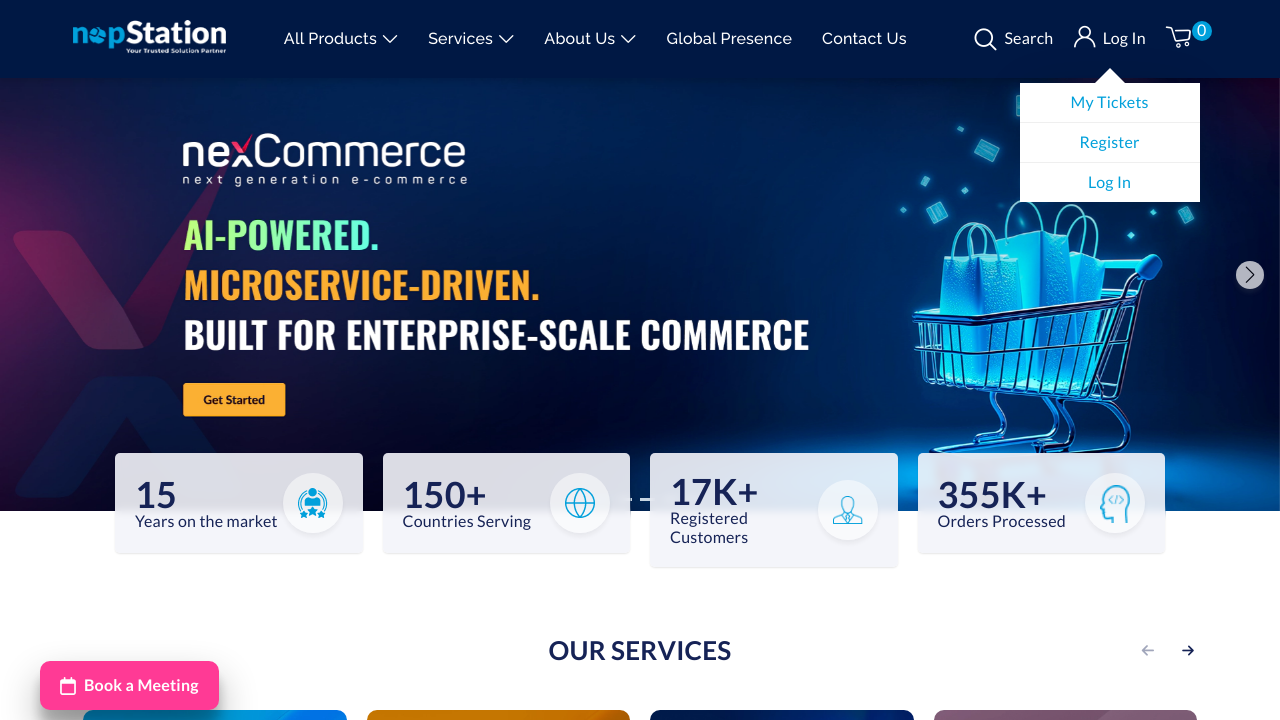

Clicked Register link in user dropdown menu at (1110, 142) on xpath=//li[@class='user-dropdown-menu']//ul[@class='user-dropdown']//li//a[@clas
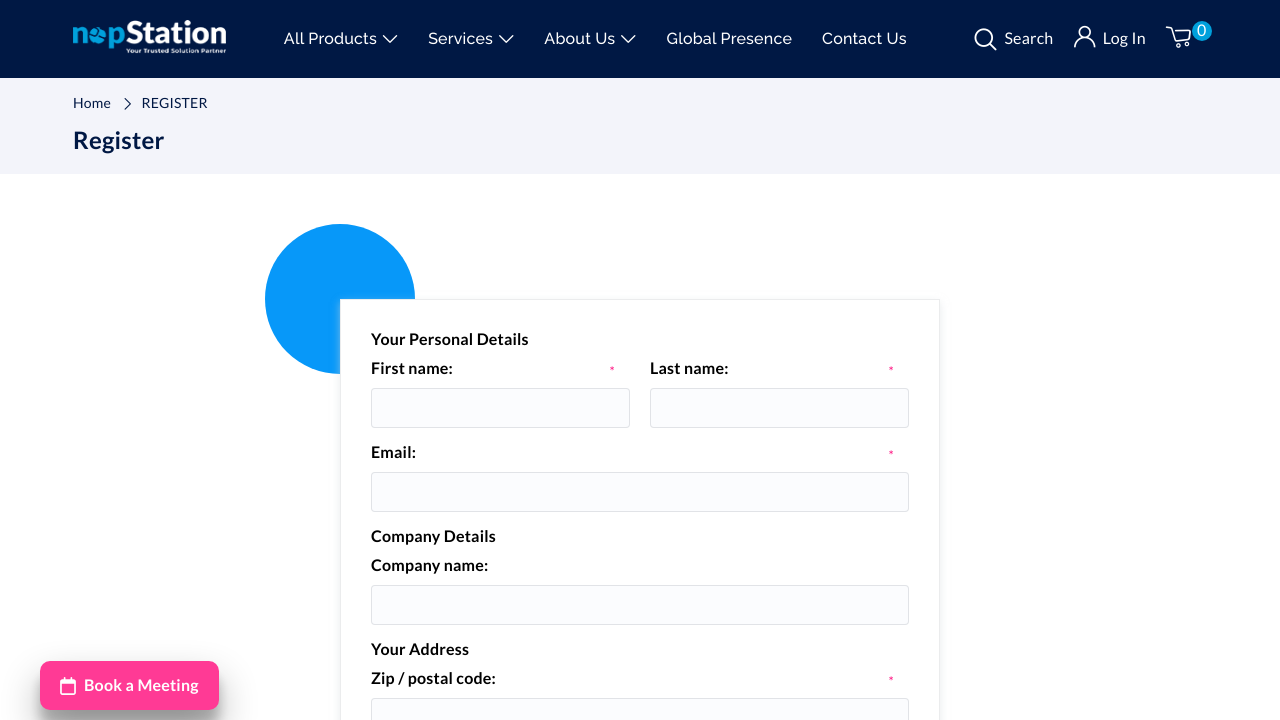

Registration page loaded successfully
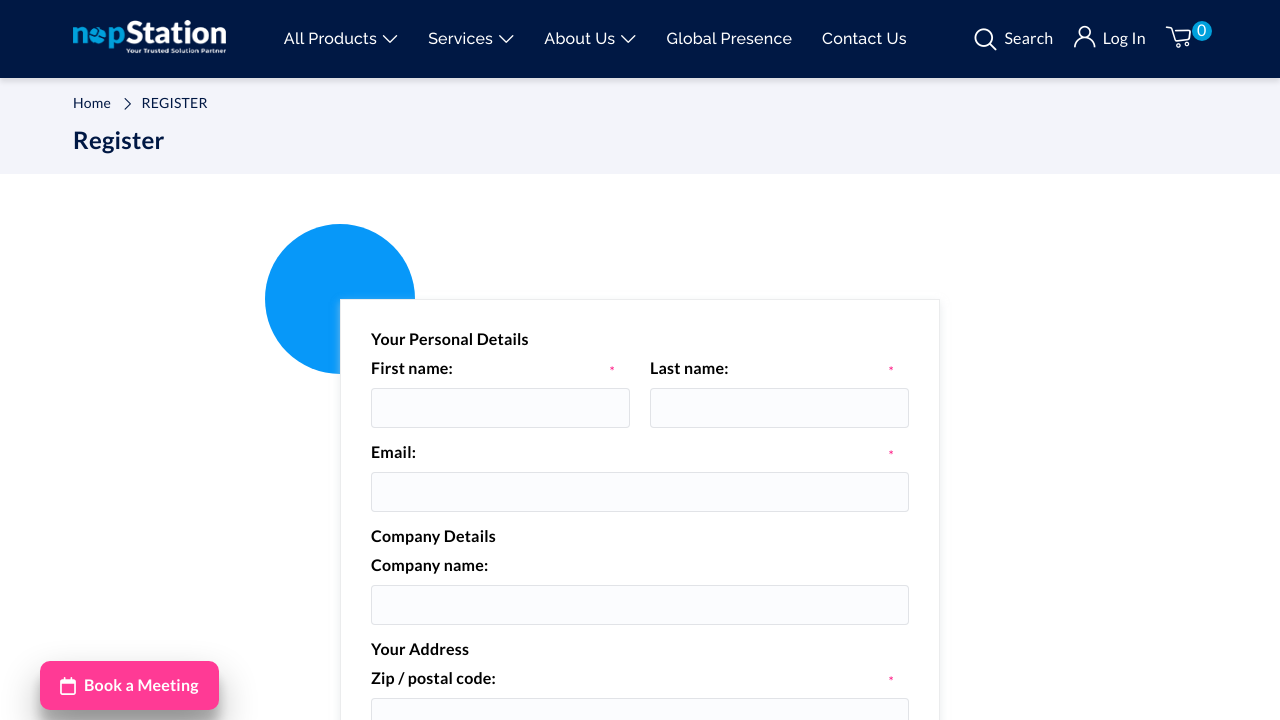

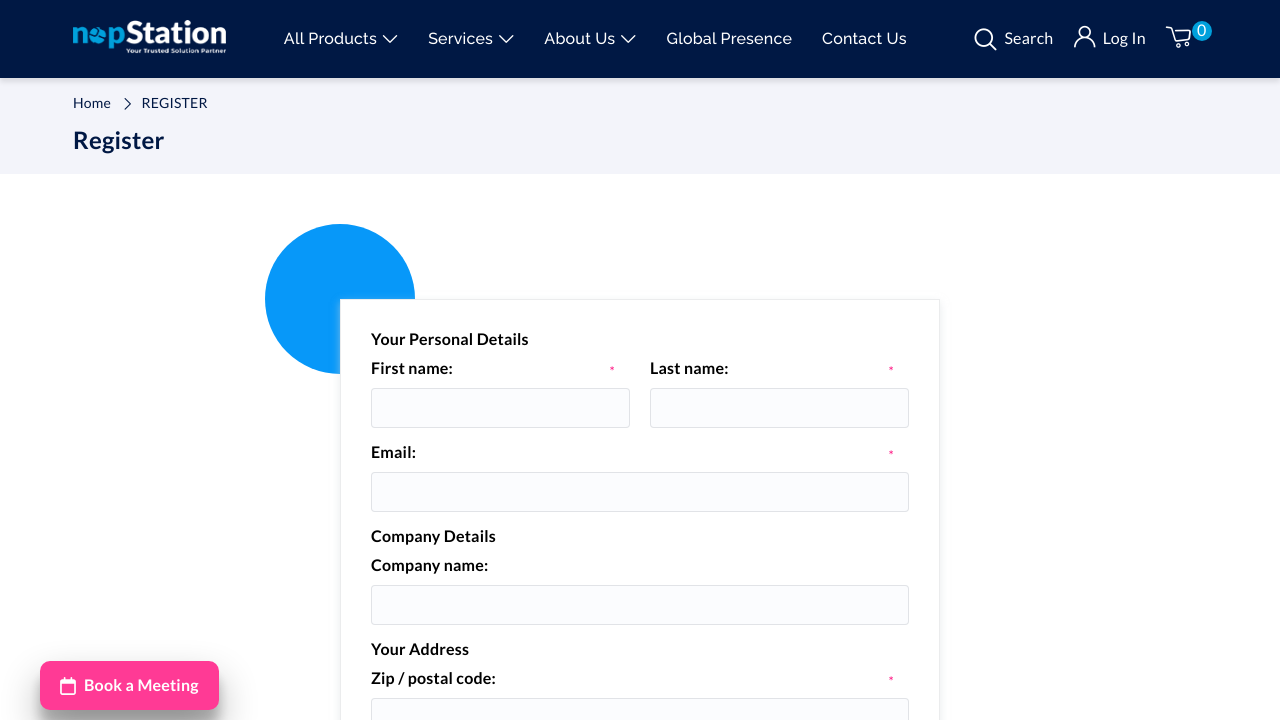